Navigates to the Goibibo travel booking website homepage and waits for it to load.

Starting URL: https://www.goibibo.com/

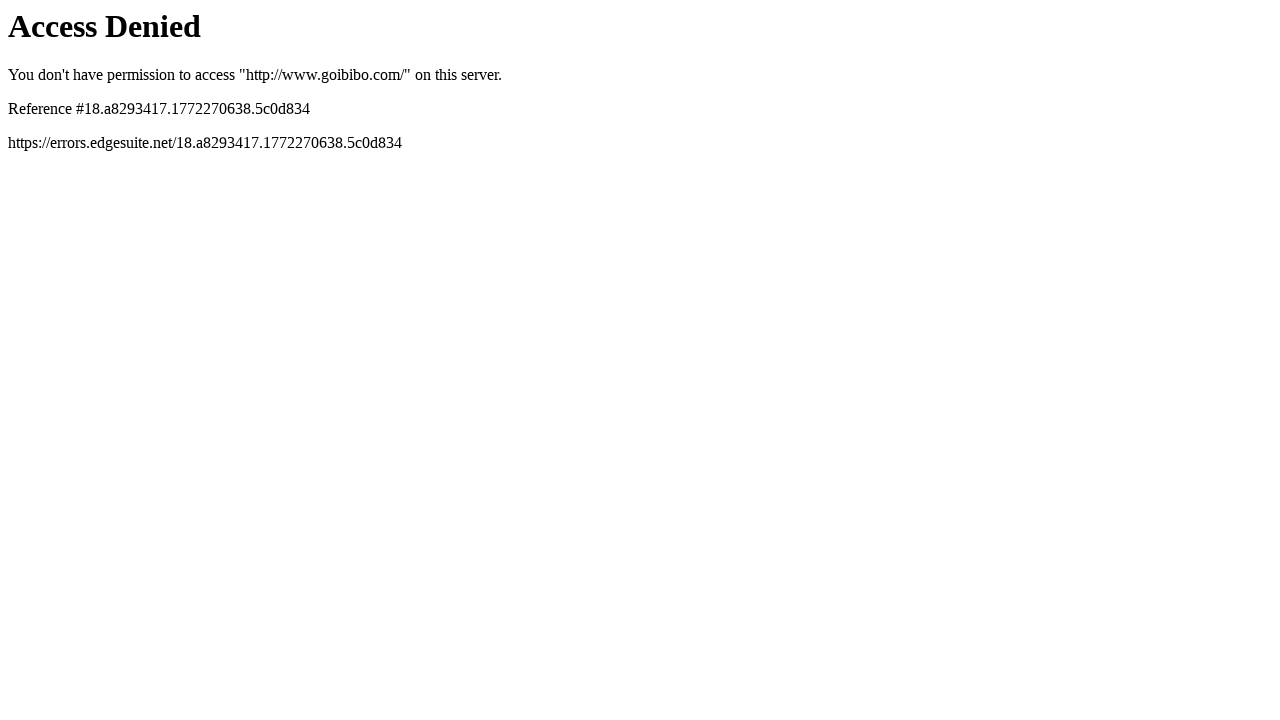

Navigated to Goibibo travel booking website homepage
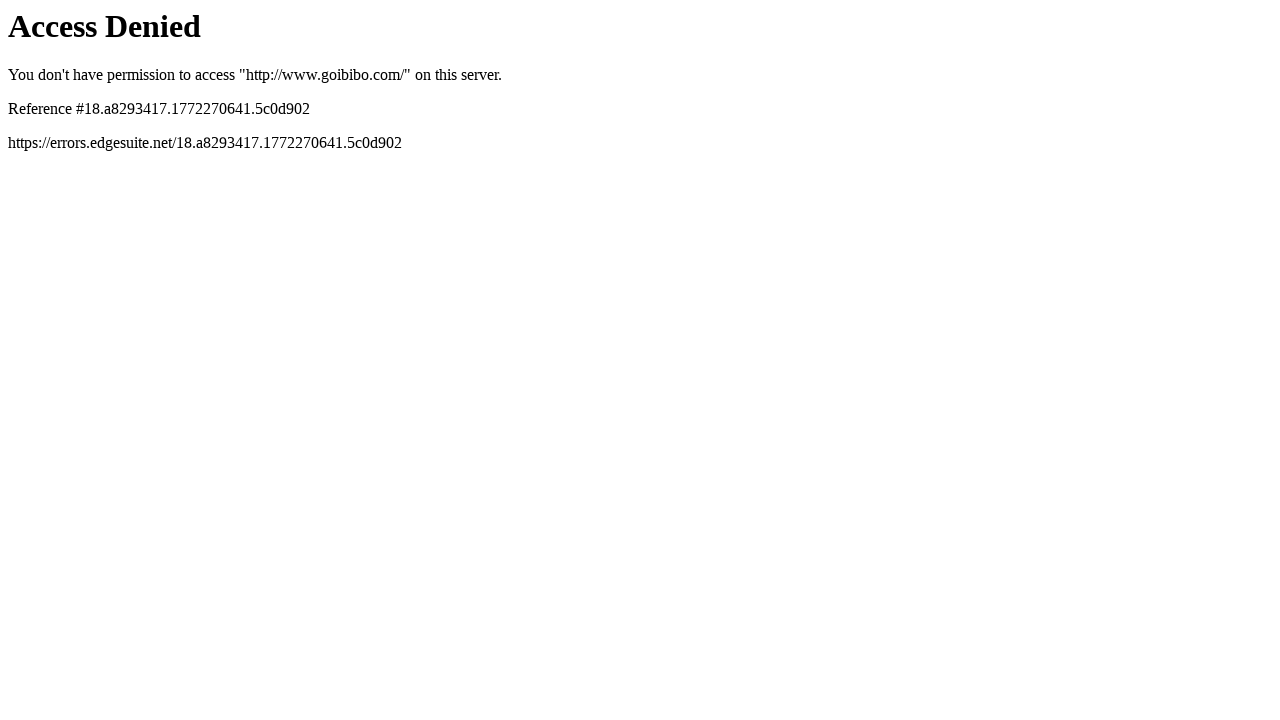

Waited for page DOM to fully load
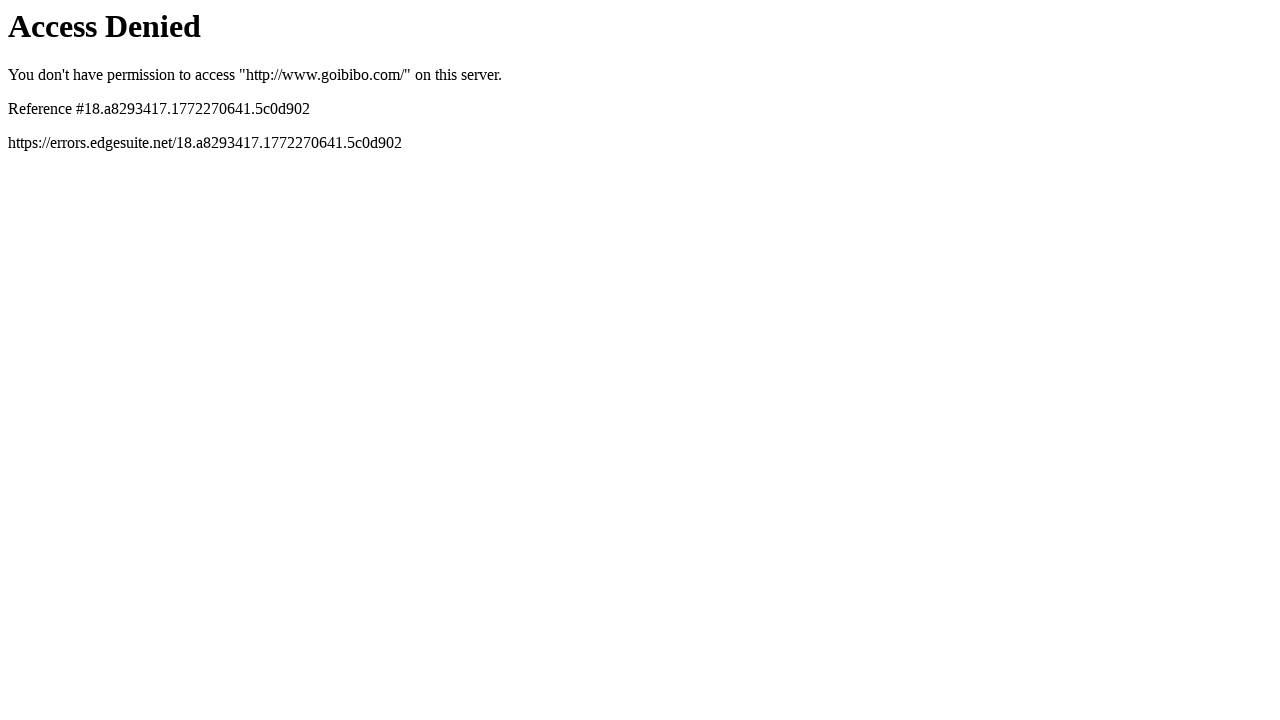

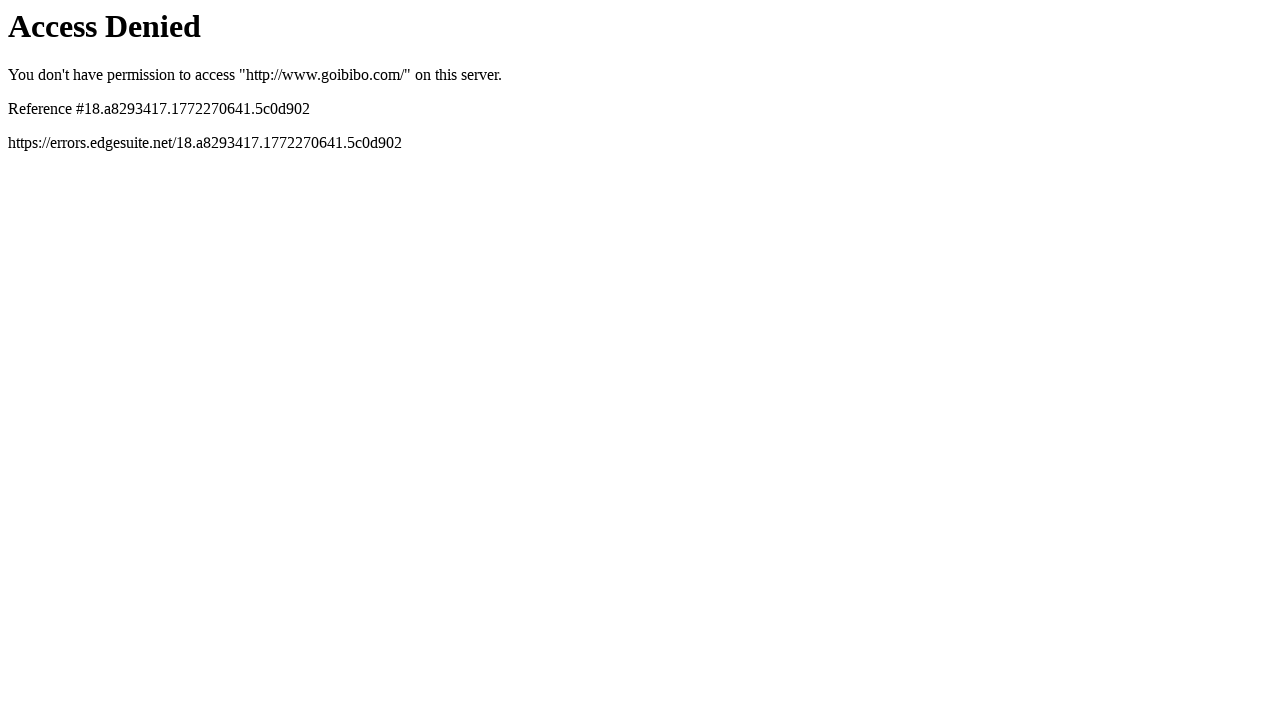